Tests cookie functionality by verifying existing cookies, adding a new cookie, and clicking a button to display the cookies list.

Starting URL: https://bonigarcia.dev/selenium-webdriver-java/cookies.html

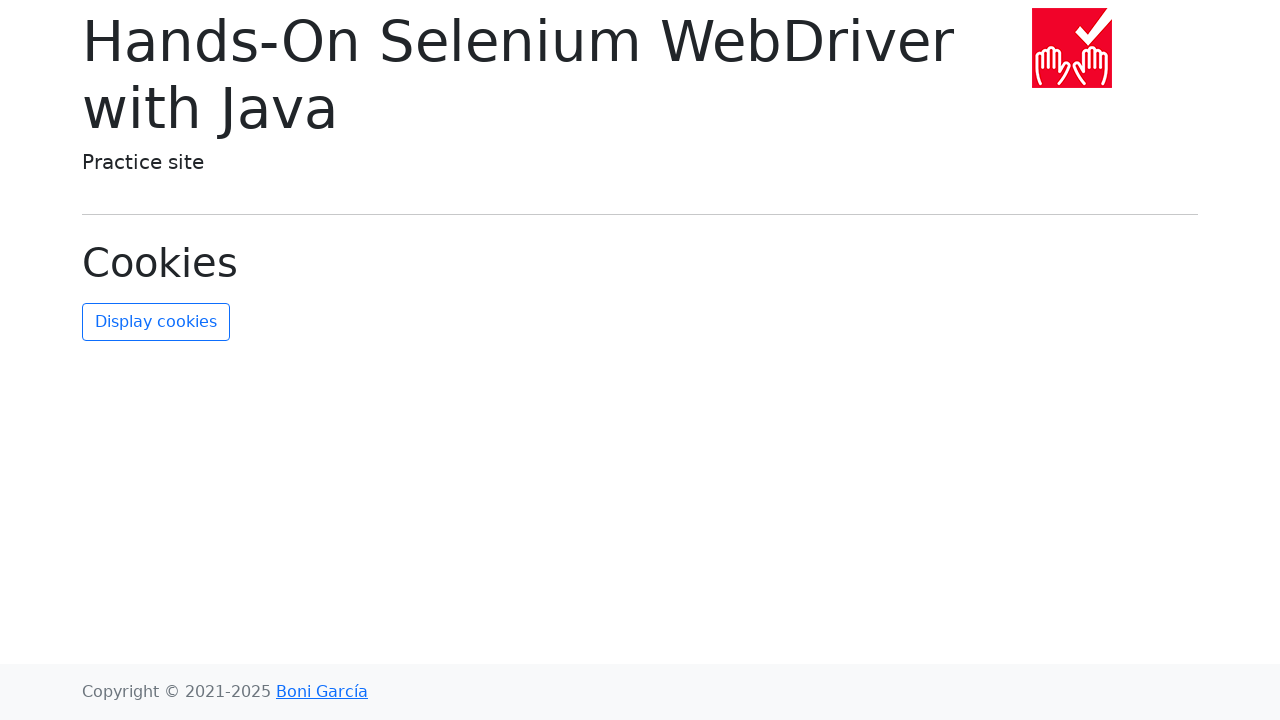

Waited for button to be visible
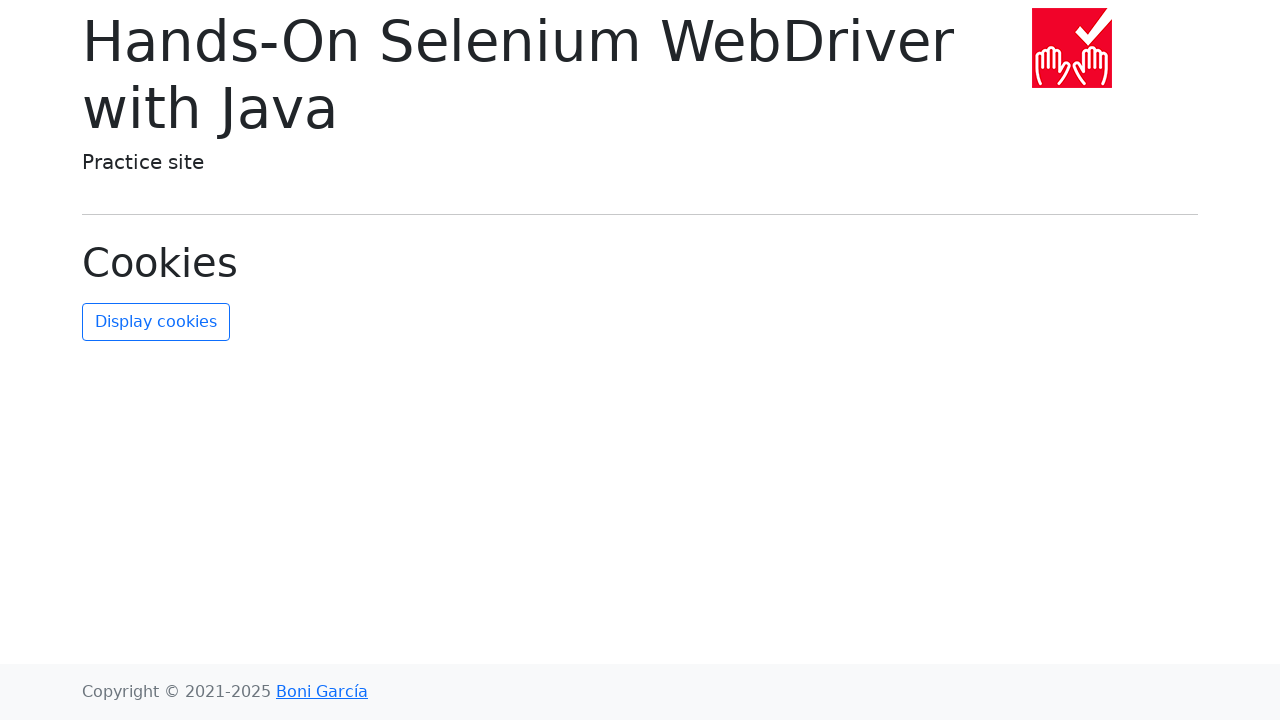

Located cookies list element
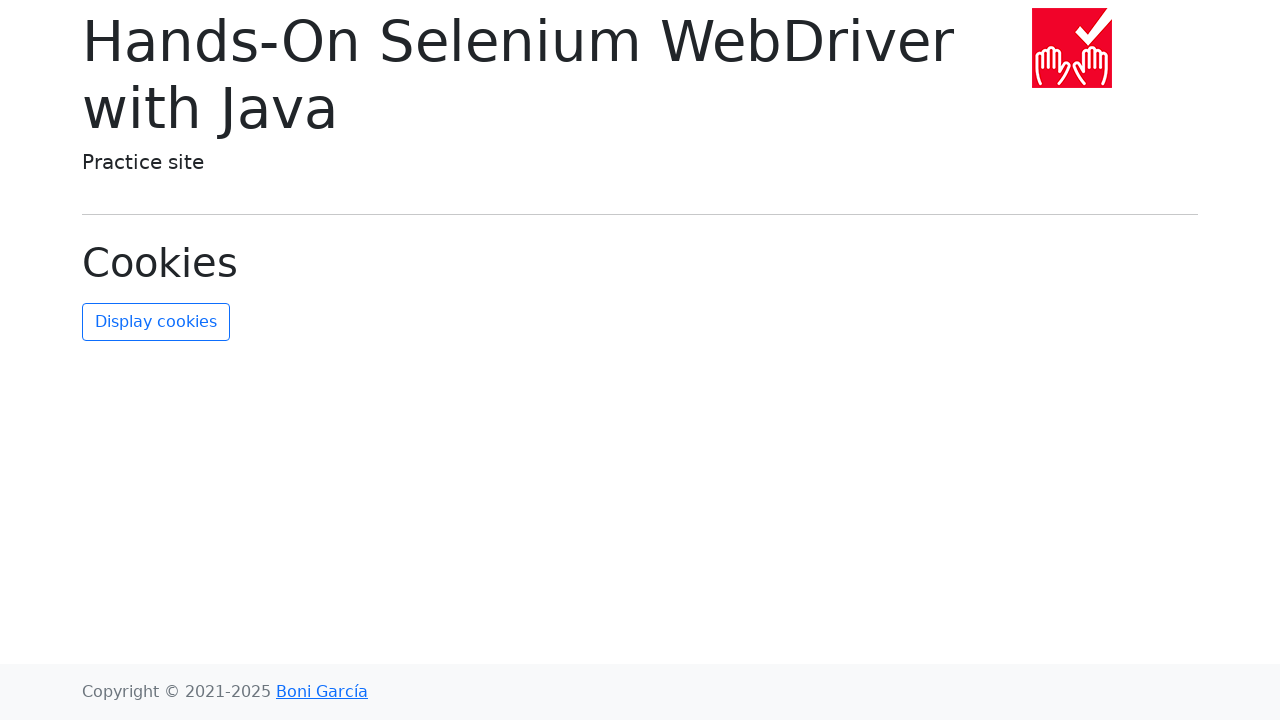

Verified cookies list is initially empty
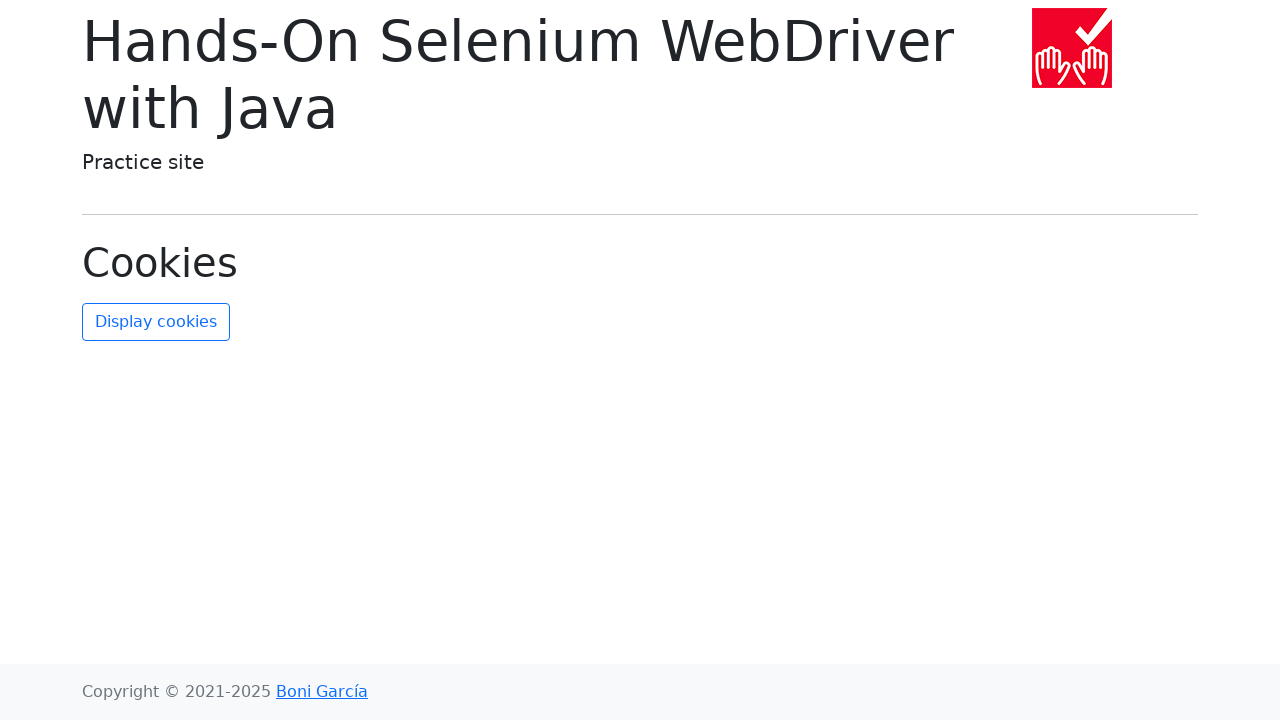

Added new cookie with name 'Lol' and value 'Lorem ipsum'
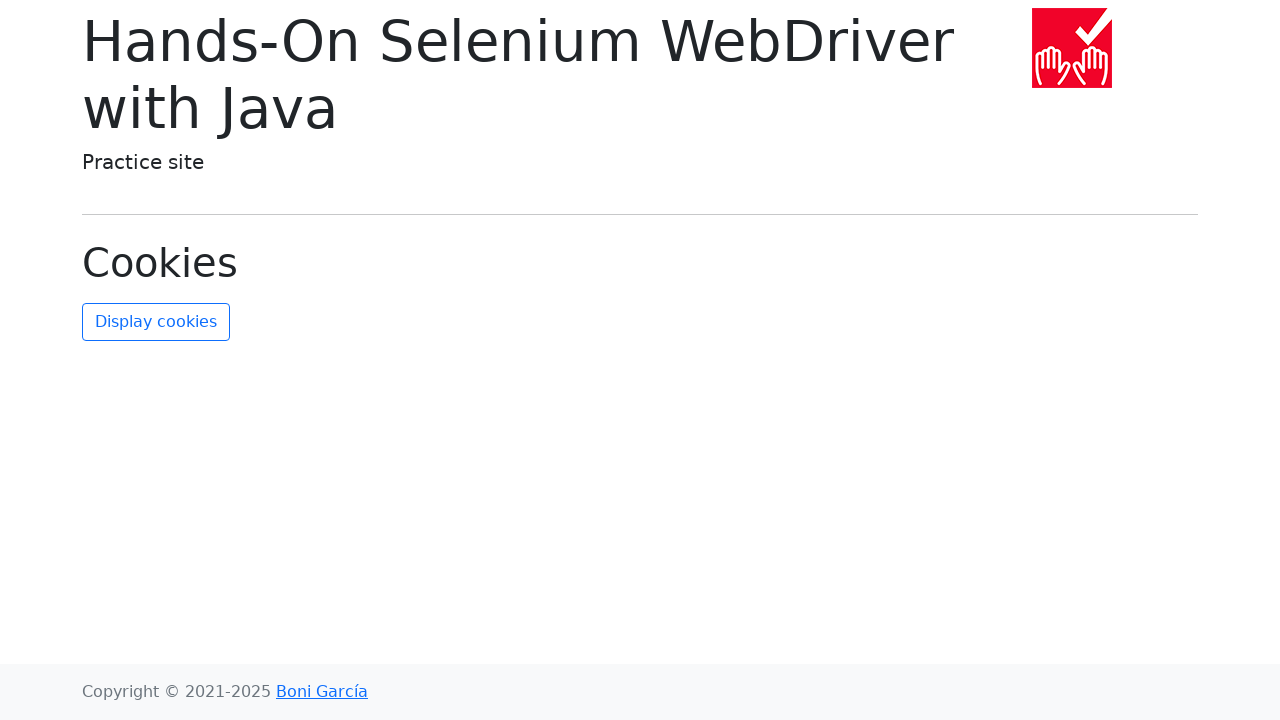

Clicked button to display cookies list at (156, 322) on button
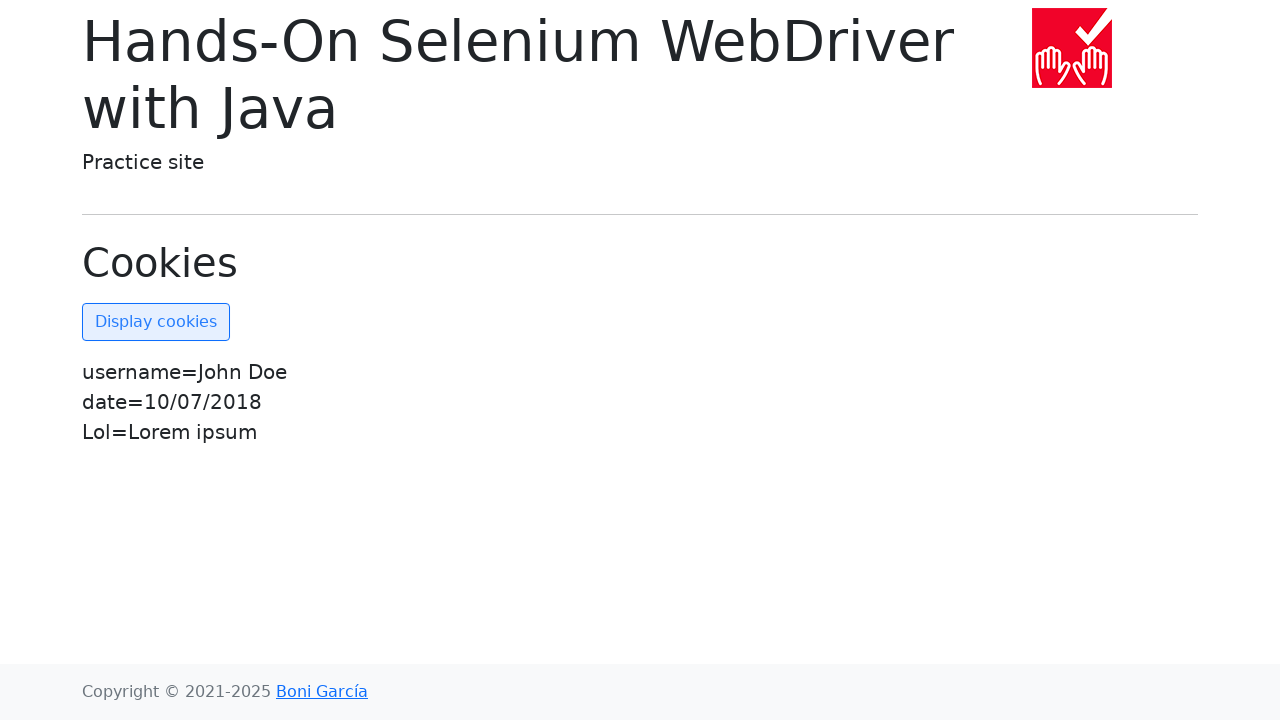

Verified cookies list is now populated
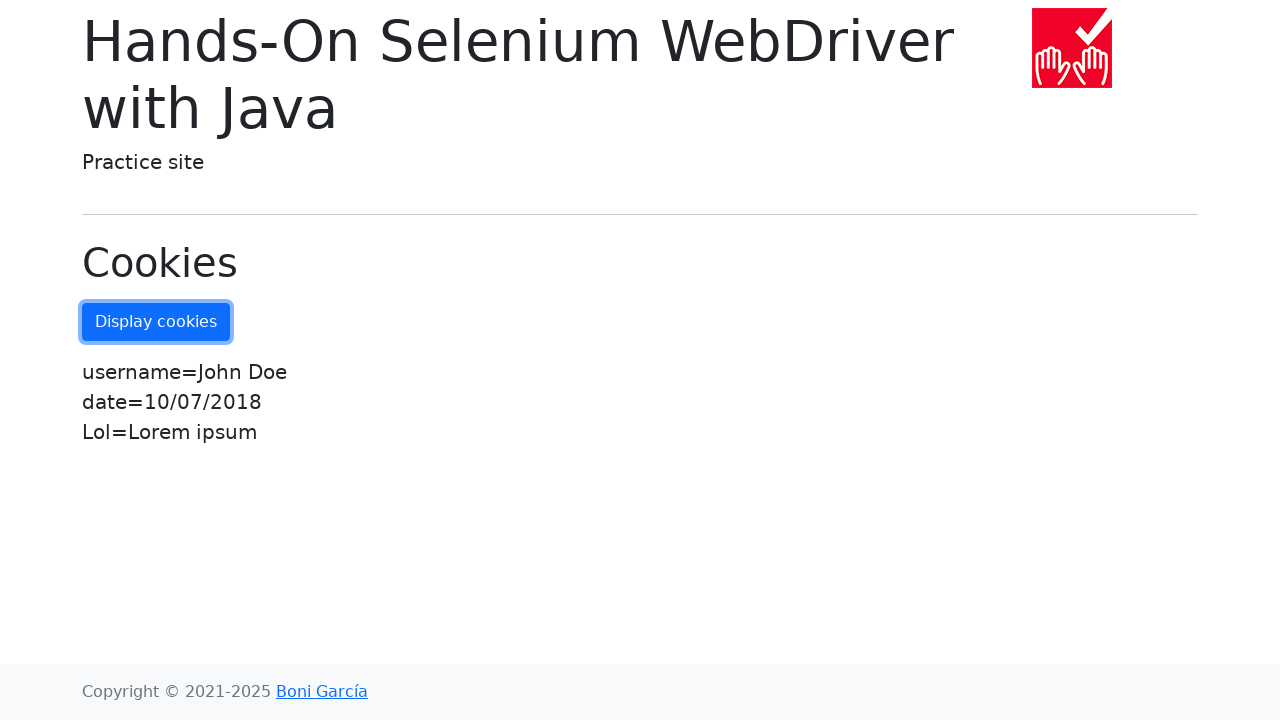

Verified cookies list contains the added cookie value 'ipsum'
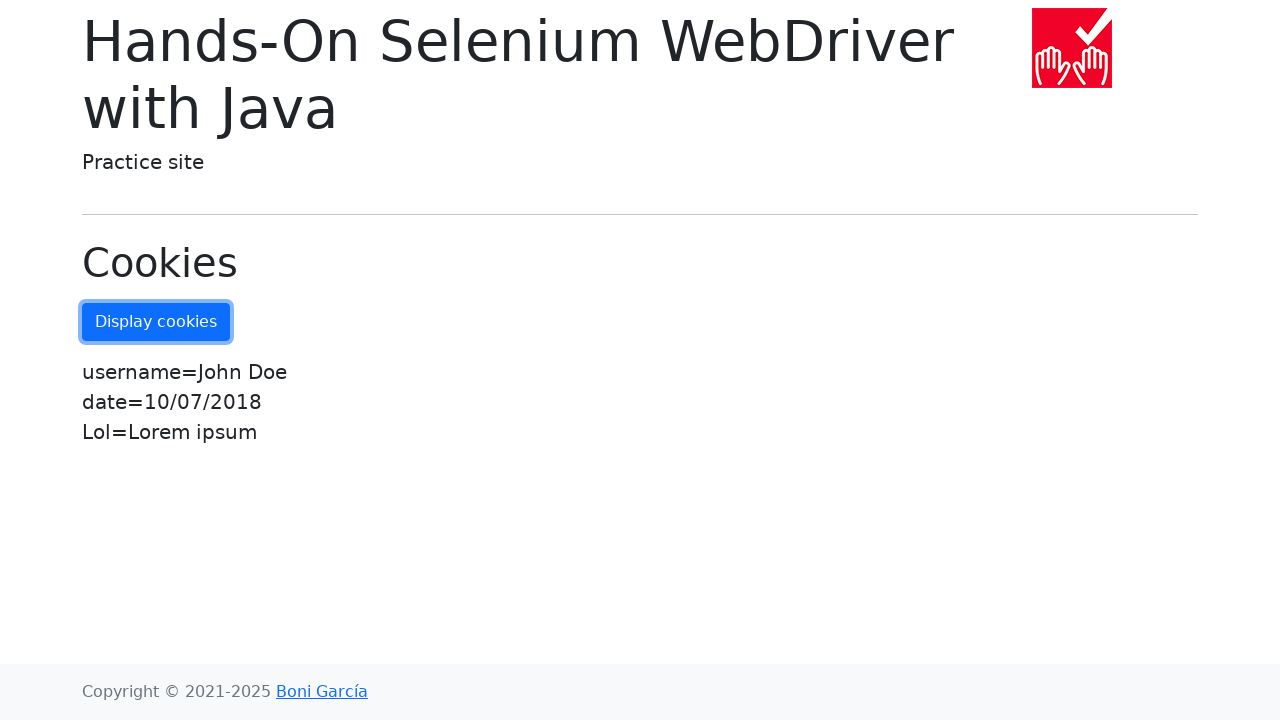

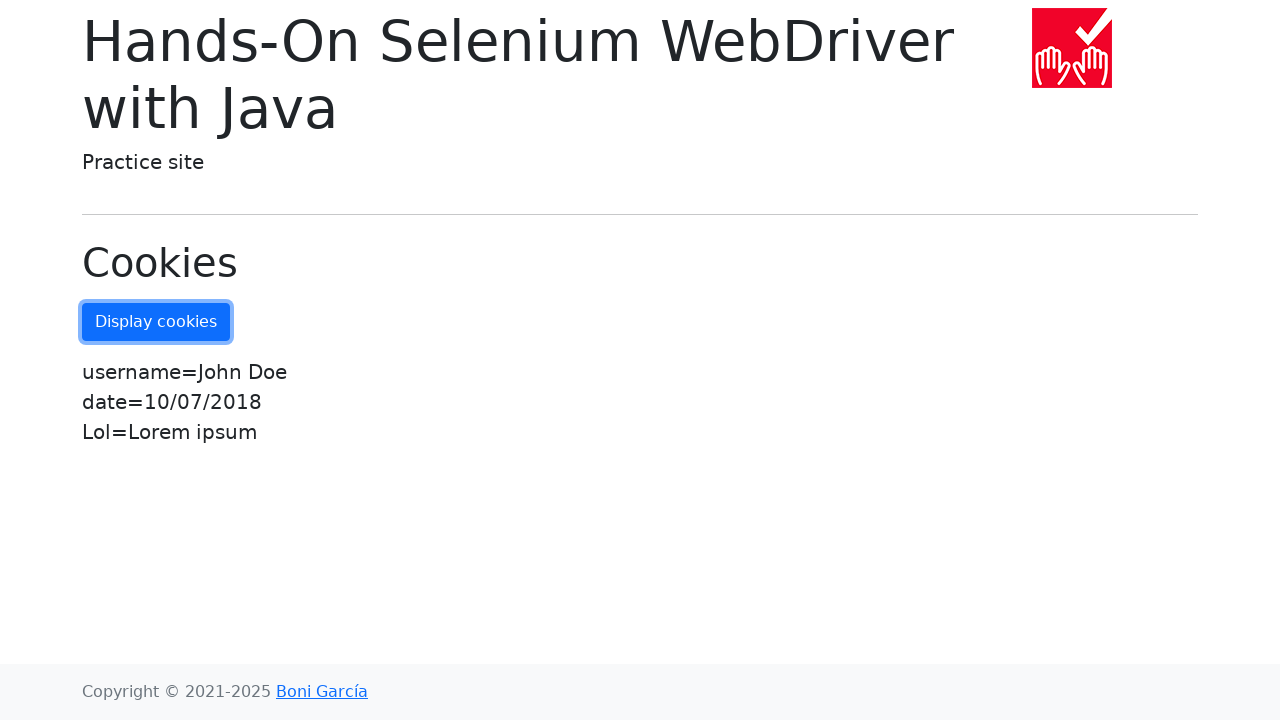